Opens the AXA Germany homepage and waits for it to load

Starting URL: http://www.axa.de

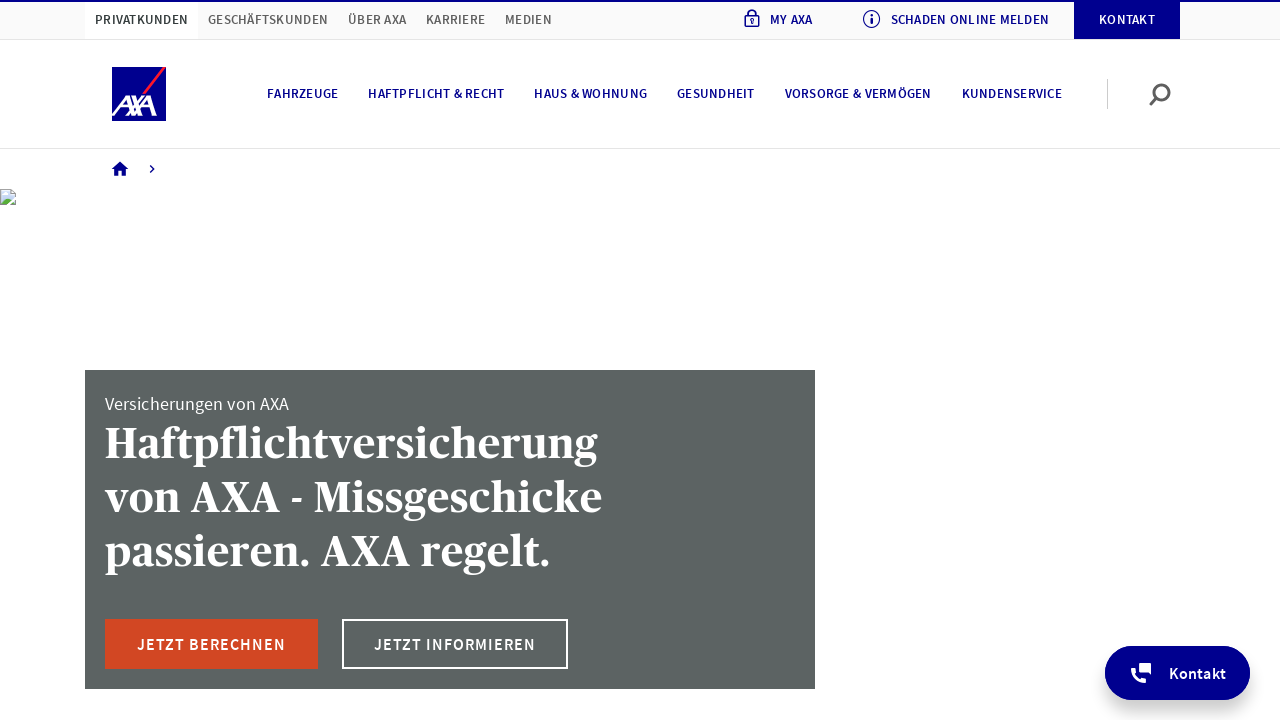

Navigated to AXA Germany homepage at http://www.axa.de
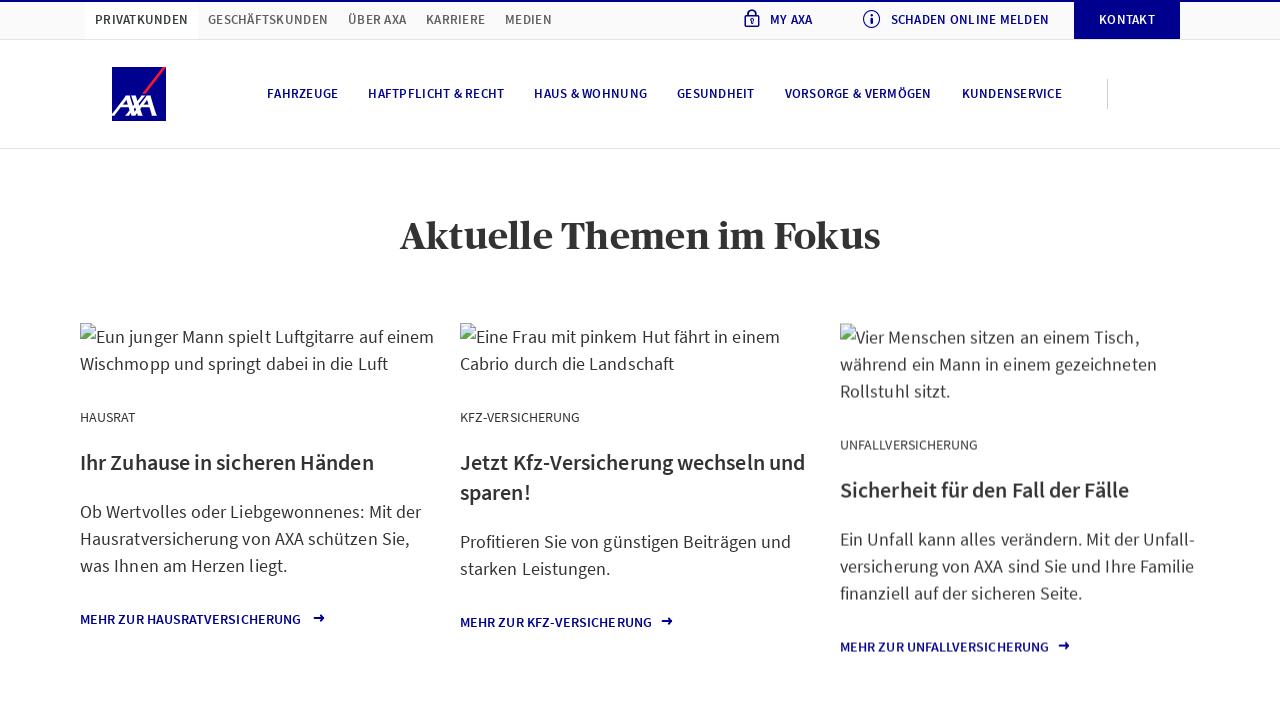

Page network activity idle - page fully loaded
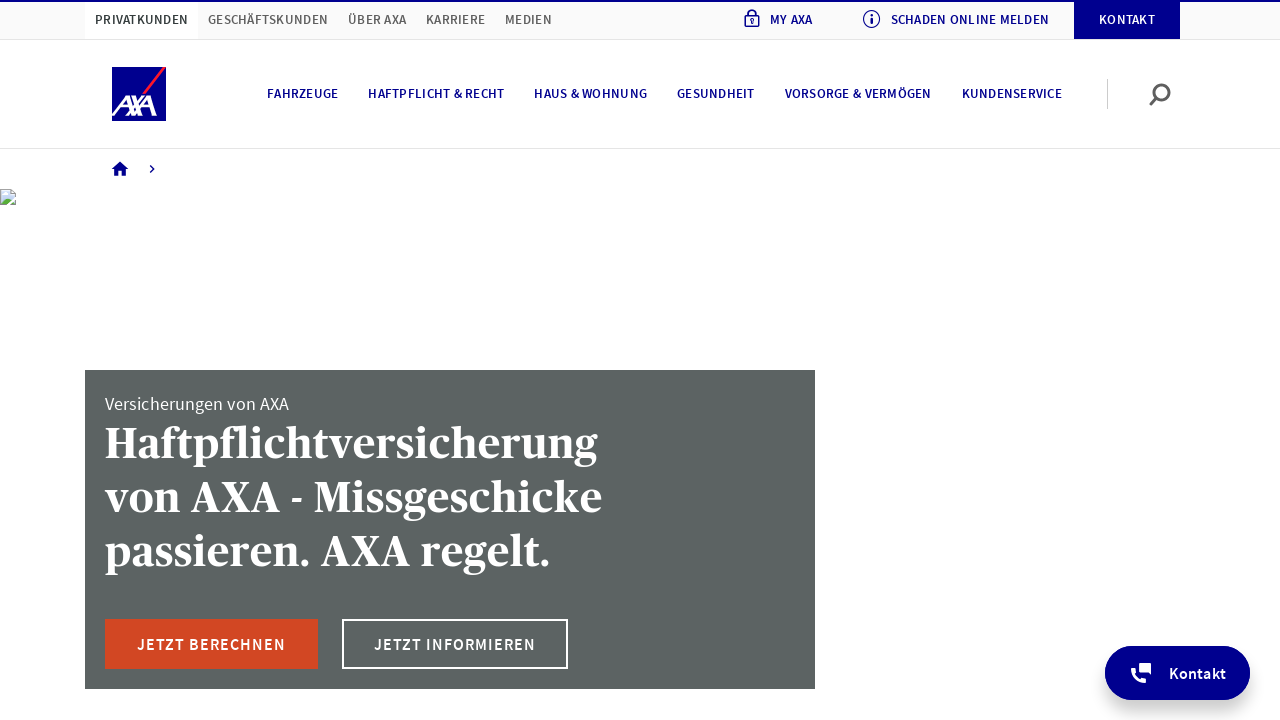

Body element is present and visible
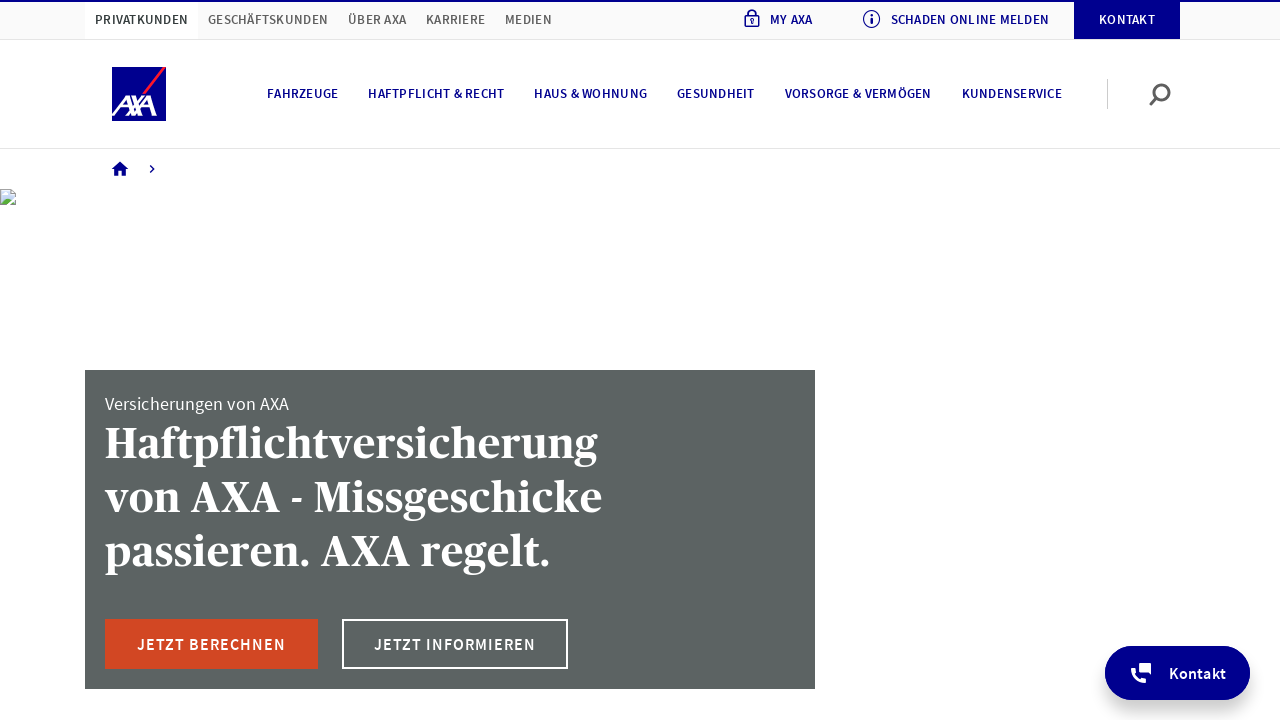

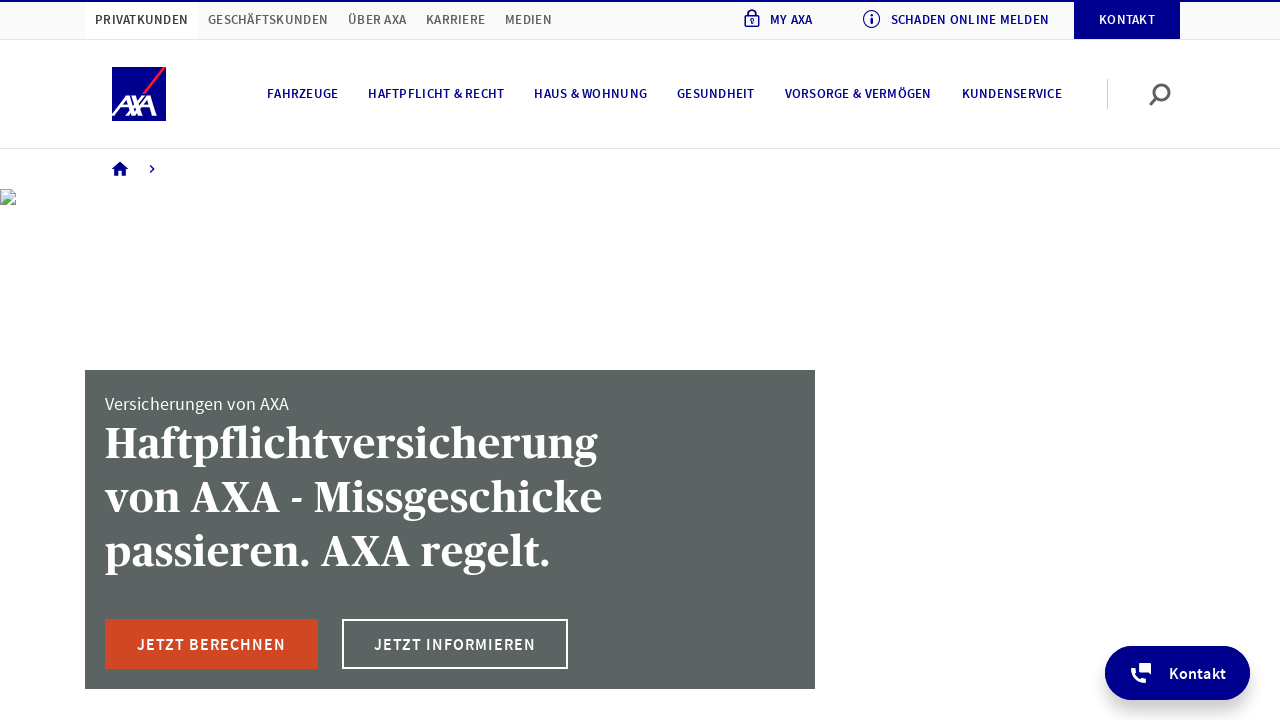